Navigates to Goodreads homepage and retrieves the browser window dimensions

Starting URL: https://www.goodreads.com/

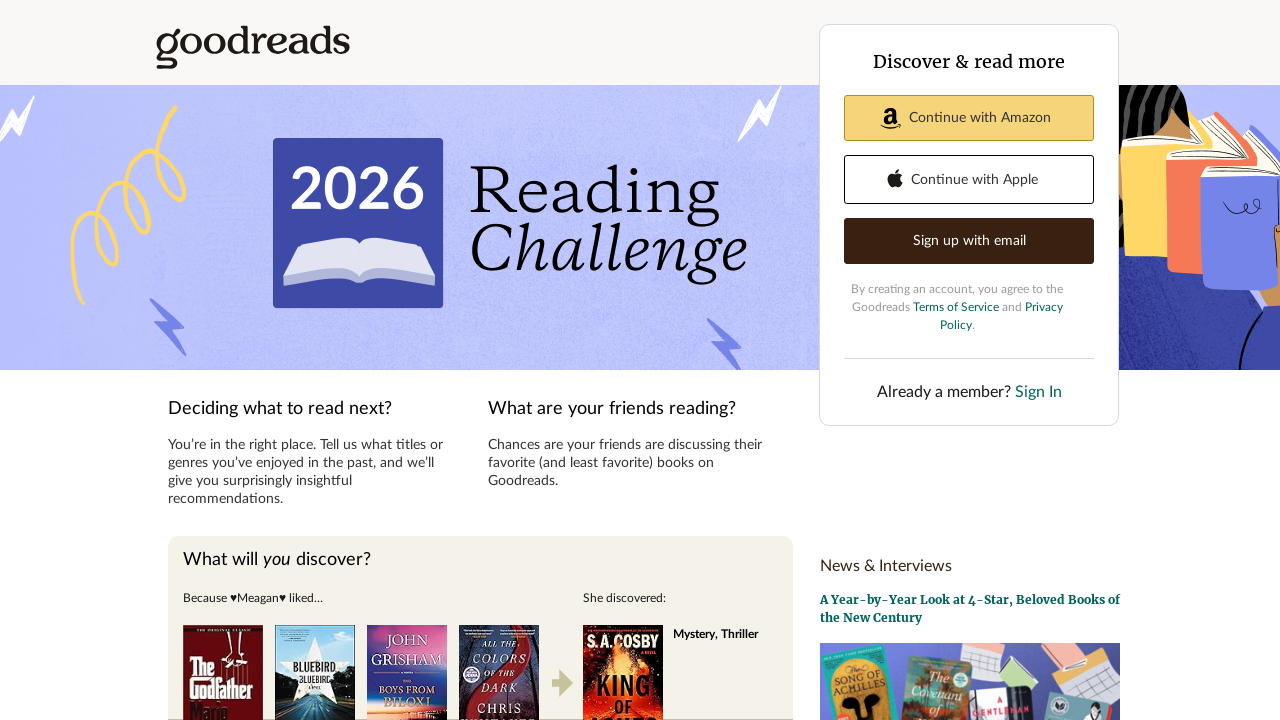

Navigated to Goodreads homepage
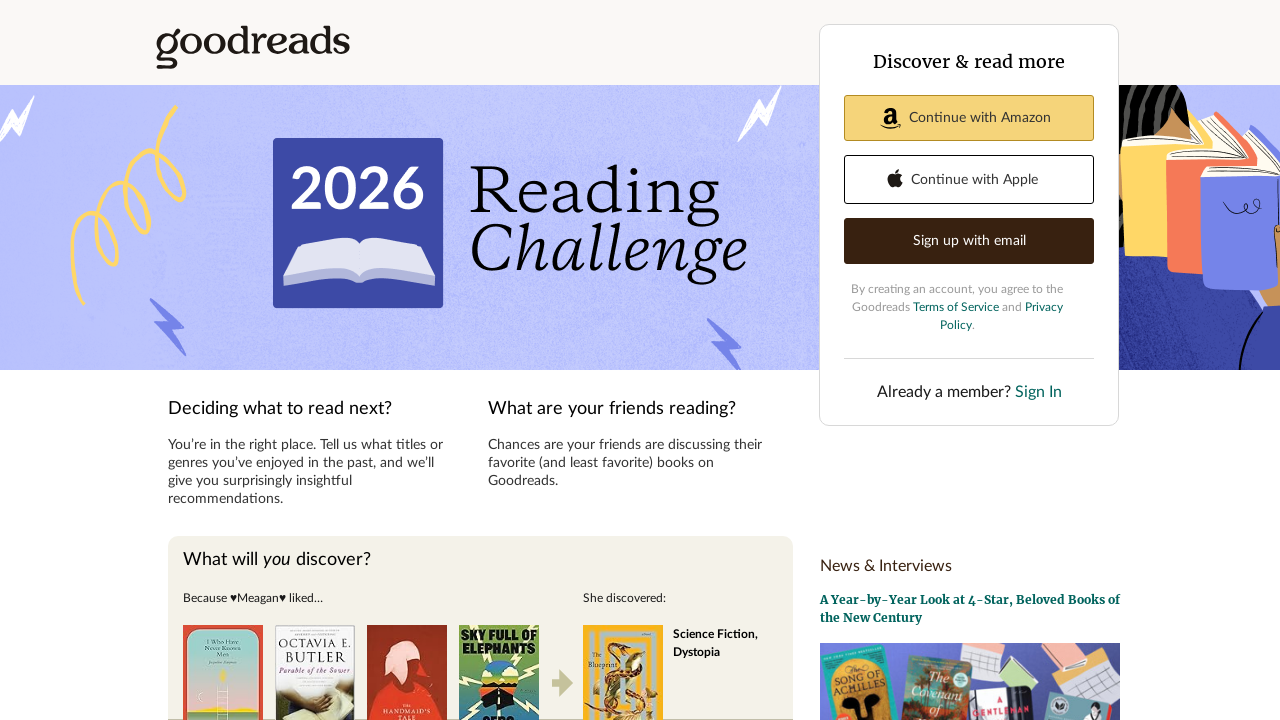

Retrieved viewport size
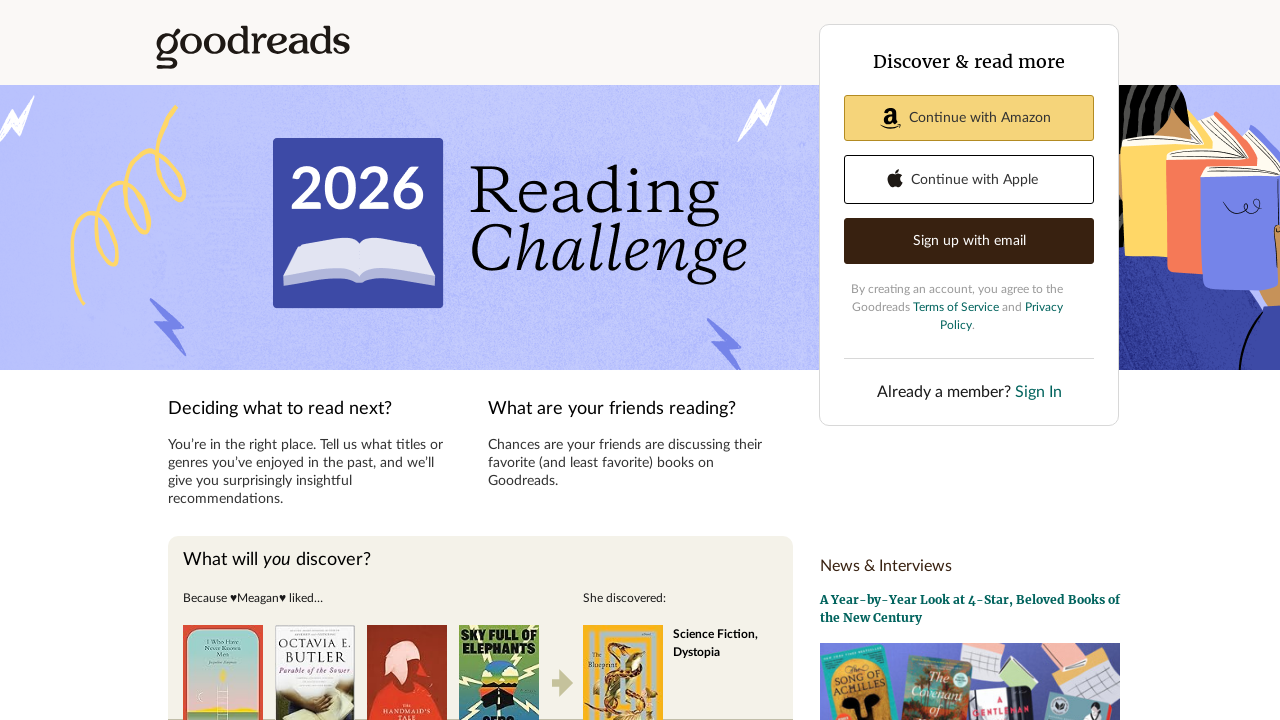

Extracted window dimensions: Width: 1280 Height: 720
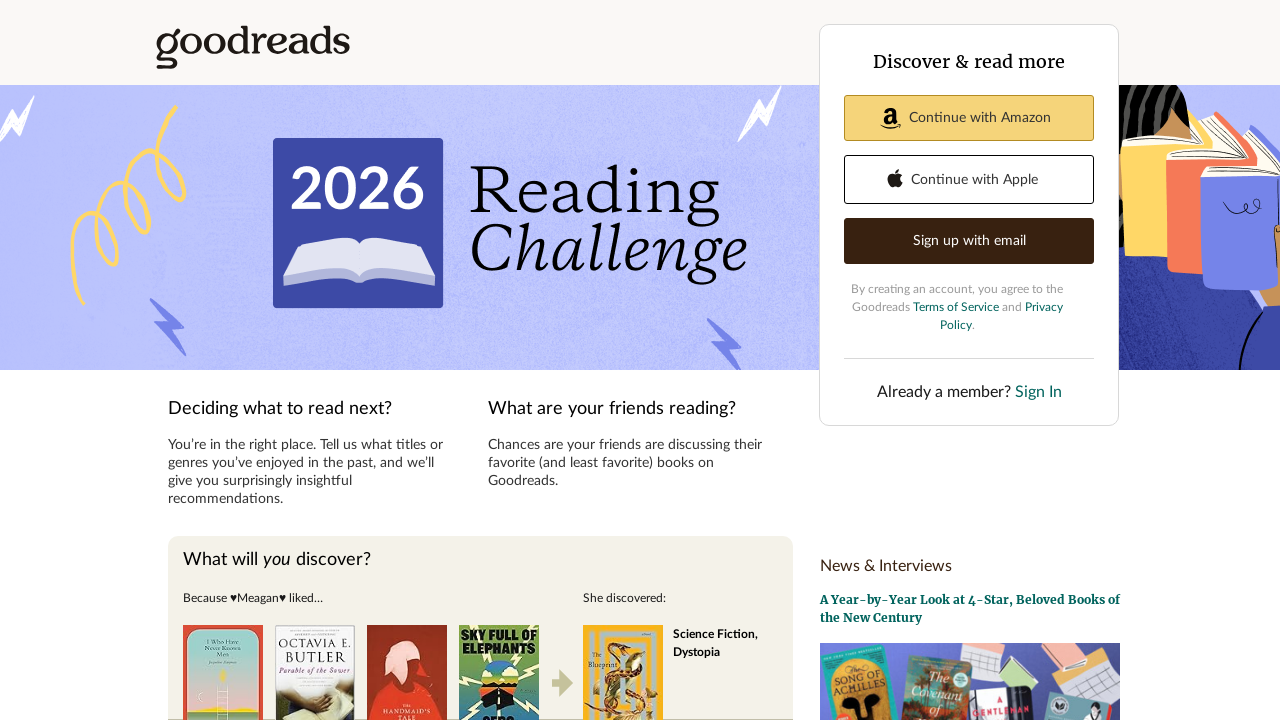

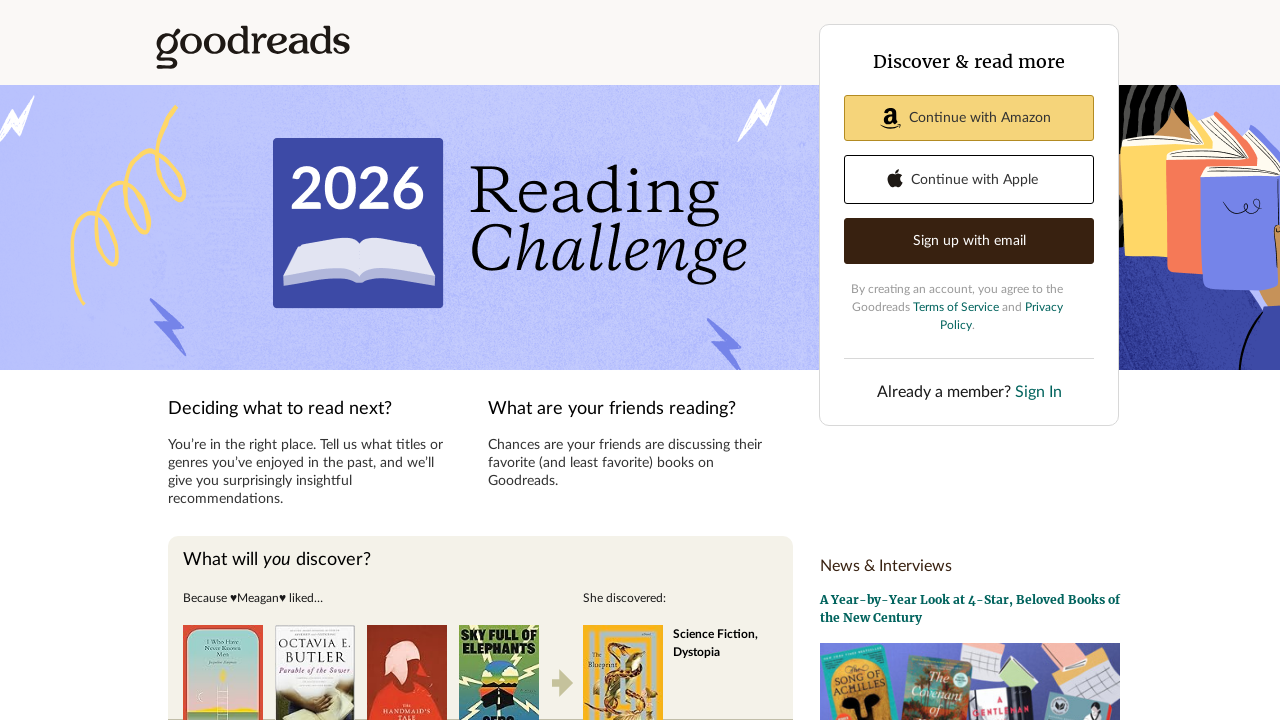